Navigates to a demo automation testing website and maximizes the browser window

Starting URL: http://demo.automationtesting.in/

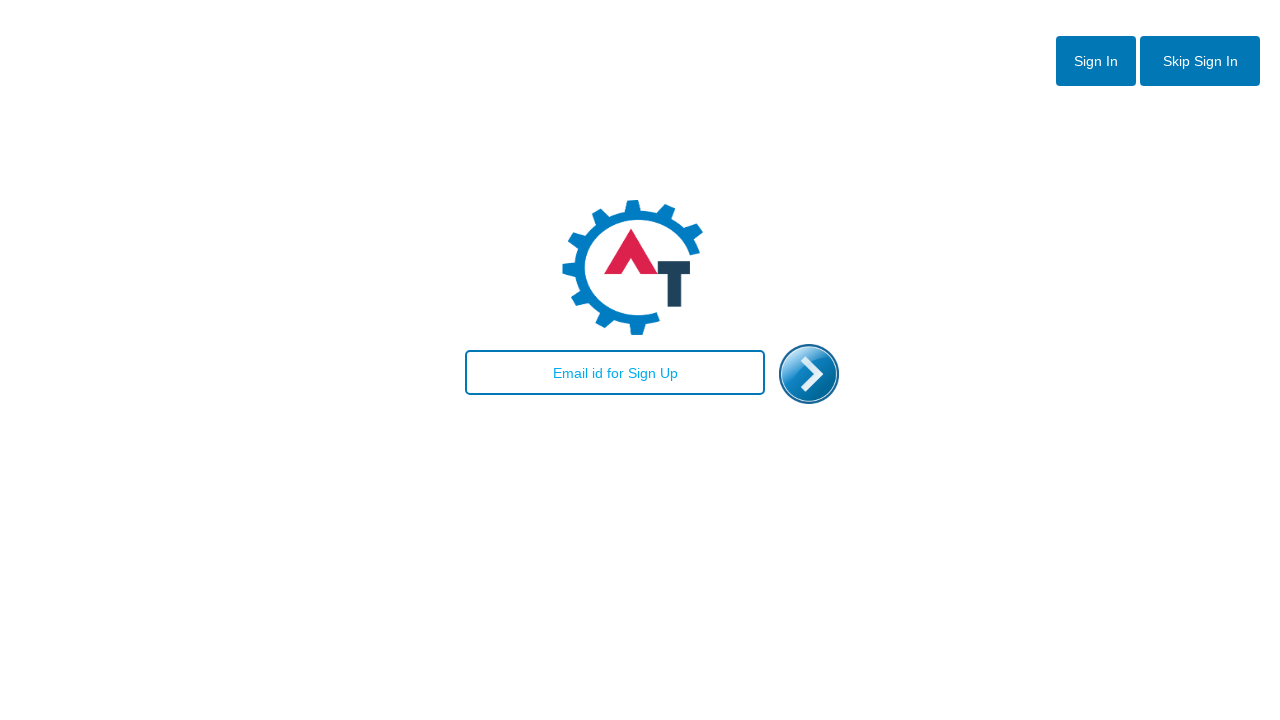

Navigated to demo automation testing website at http://demo.automationtesting.in/
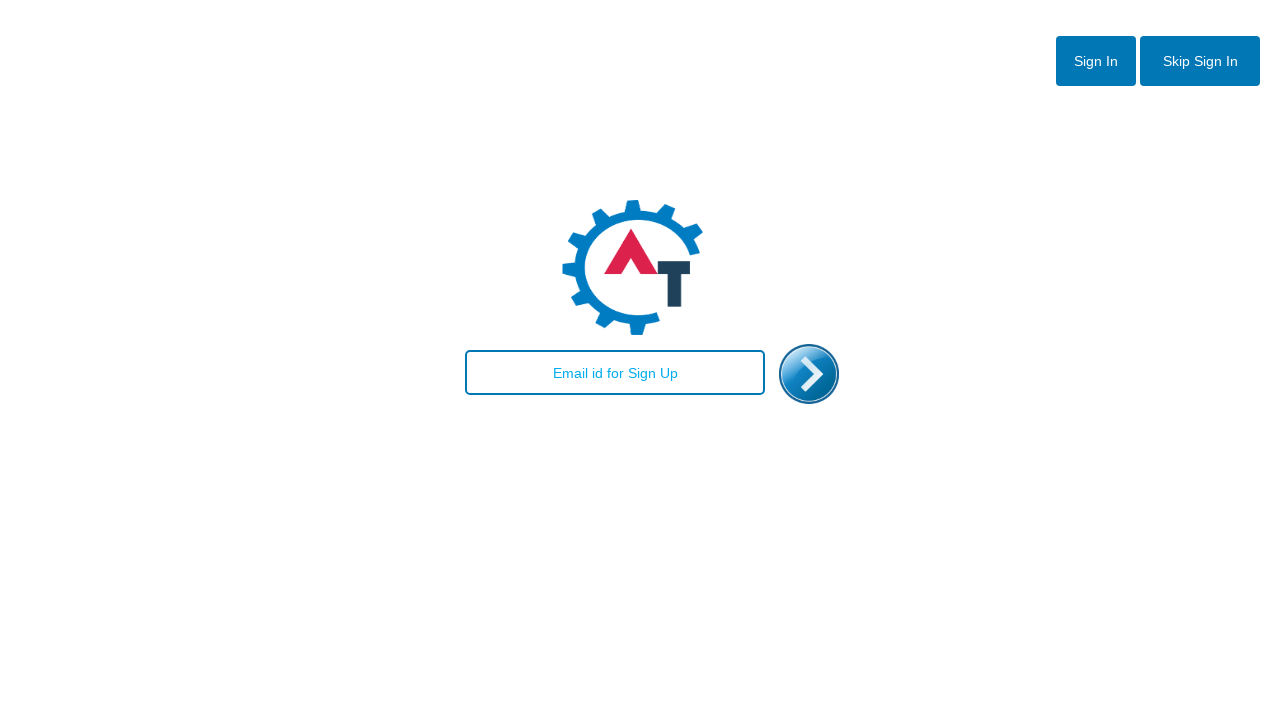

Maximized browser window to 1920x1080
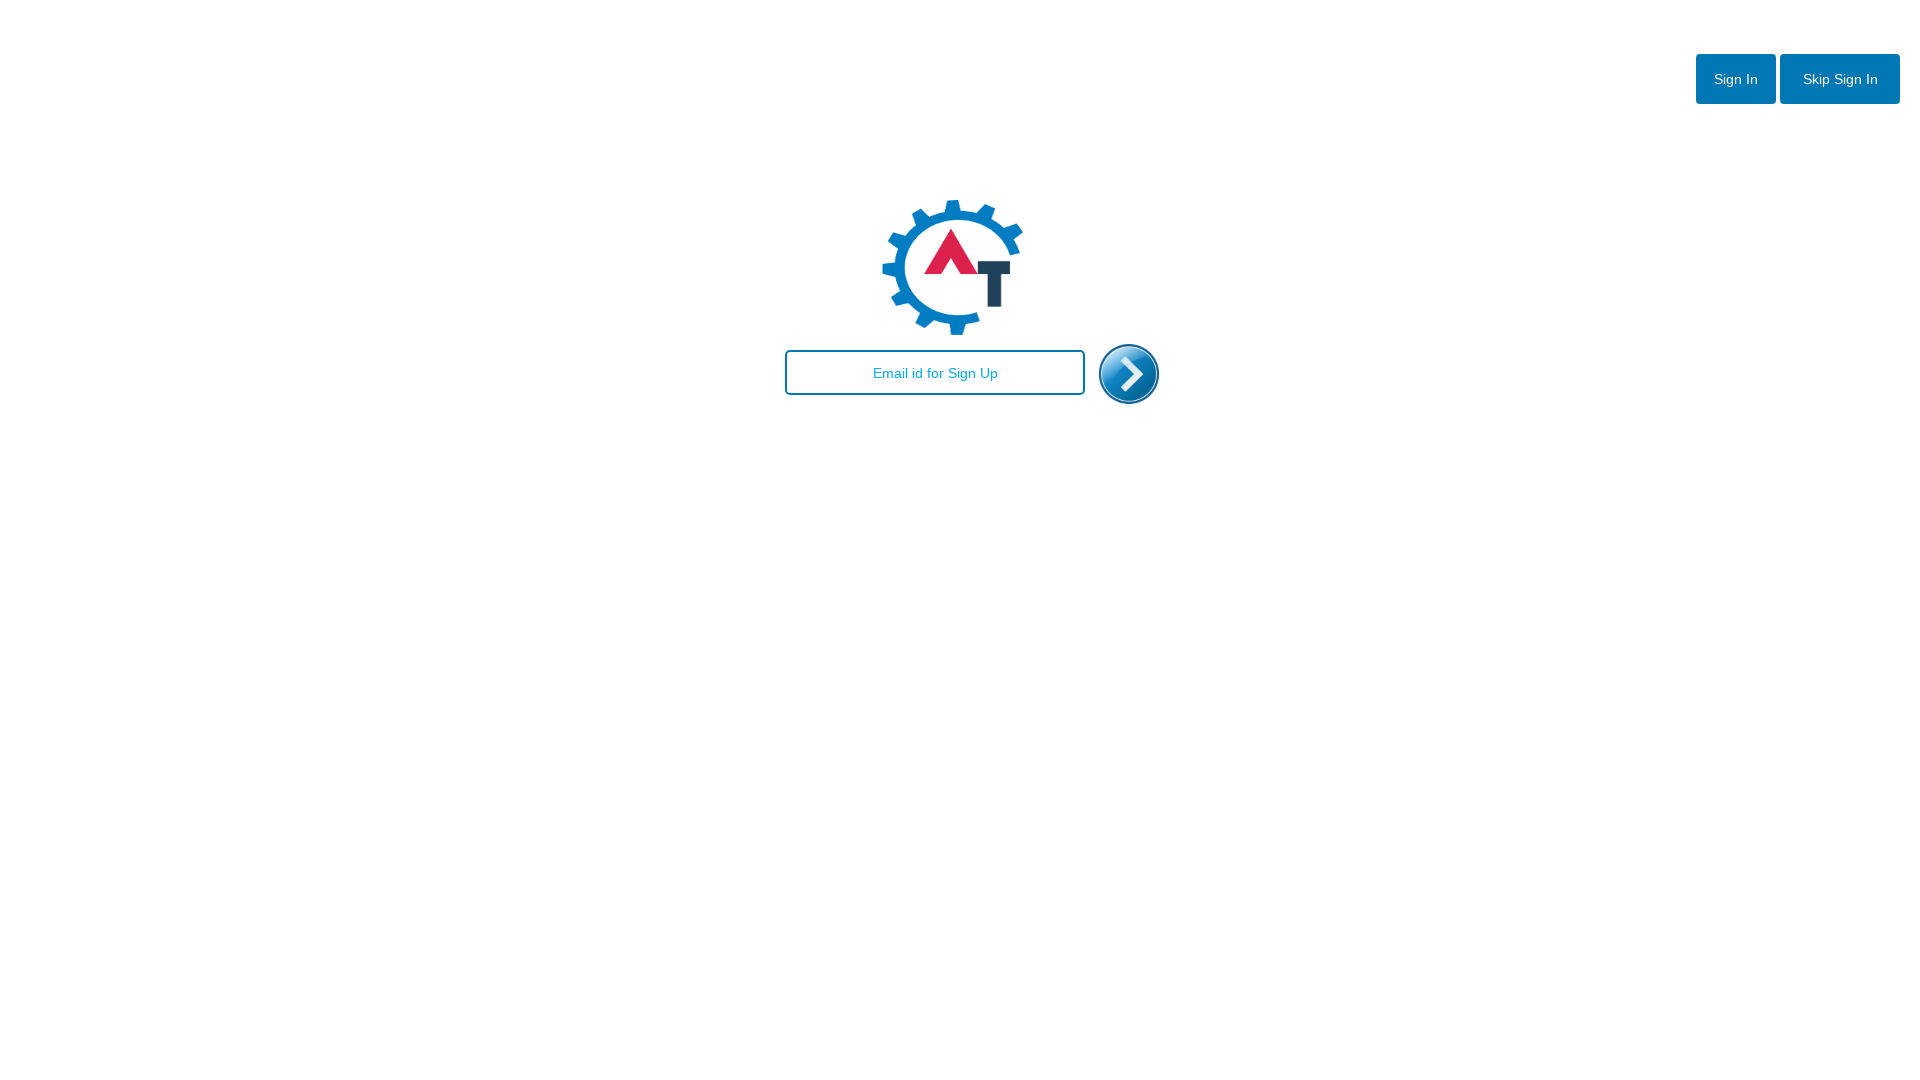

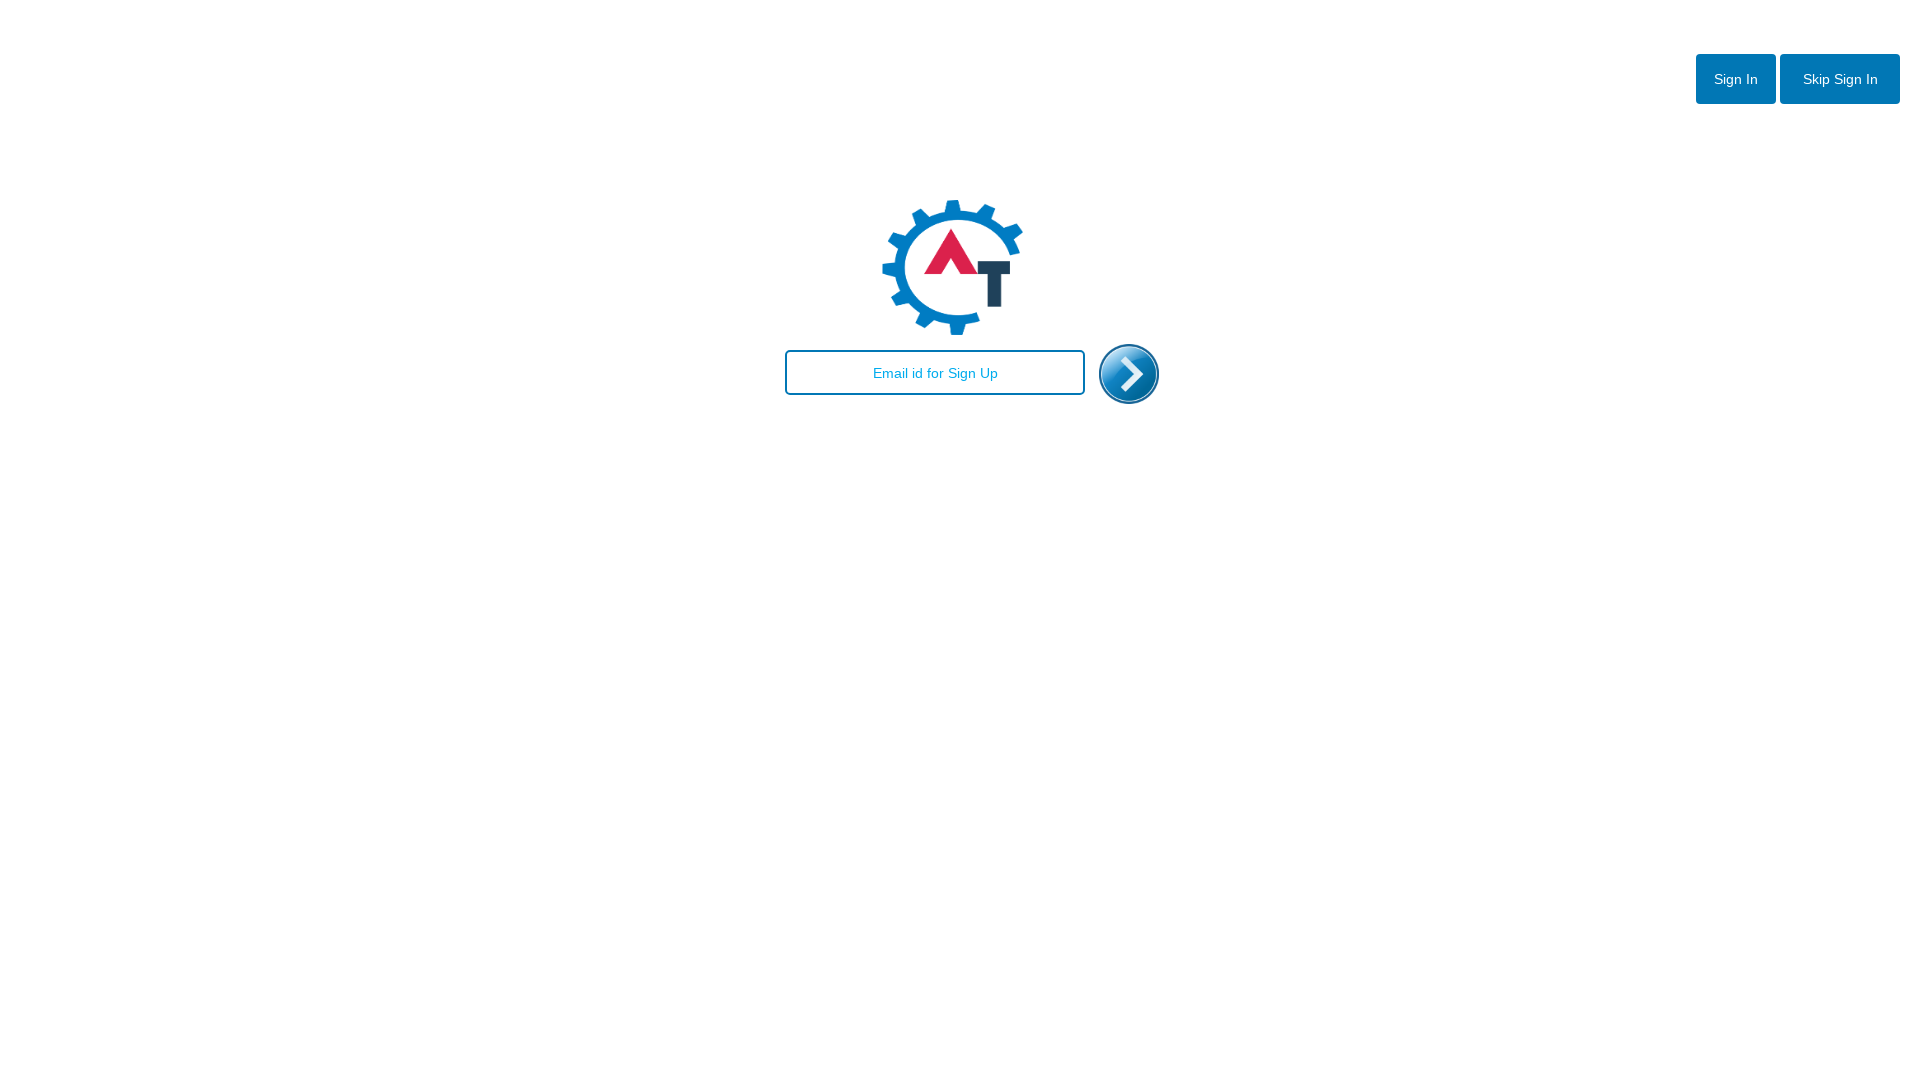